Navigates to Kite Zerodha login page and clicks the "Forgot User ID or Password" link

Starting URL: https://kite.zerodha.com/

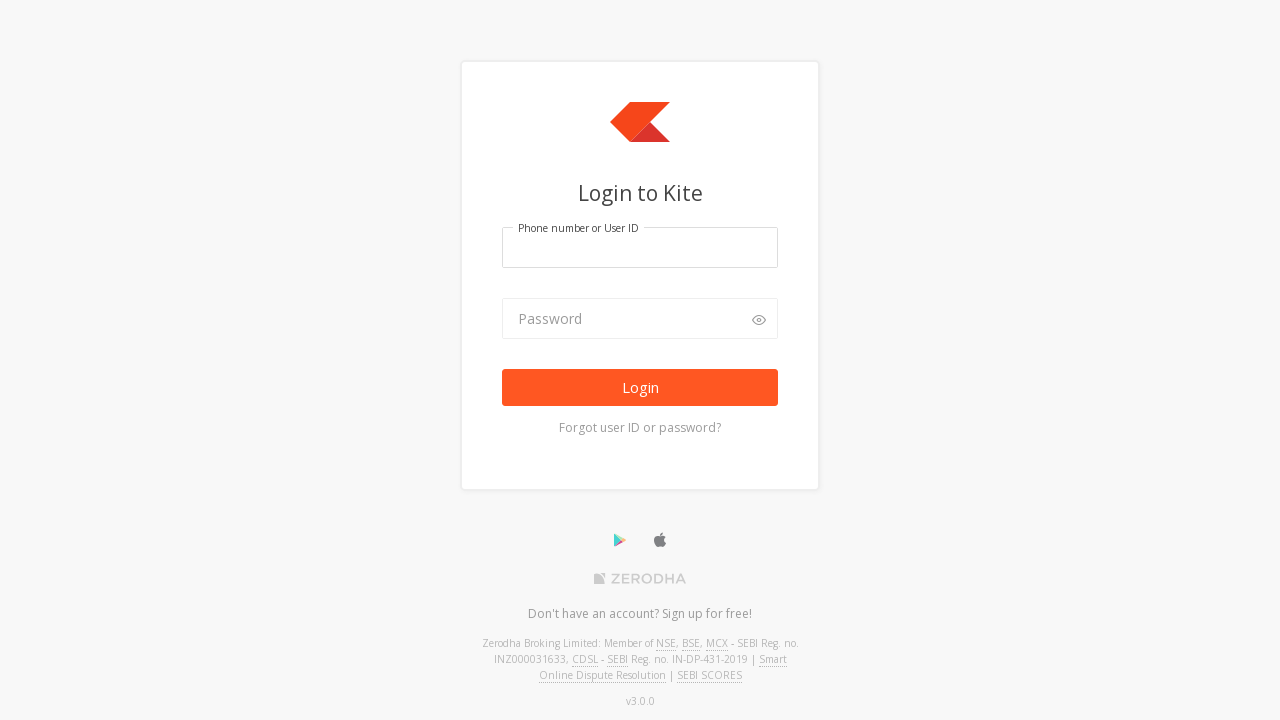

Navigated to Kite Zerodha login page
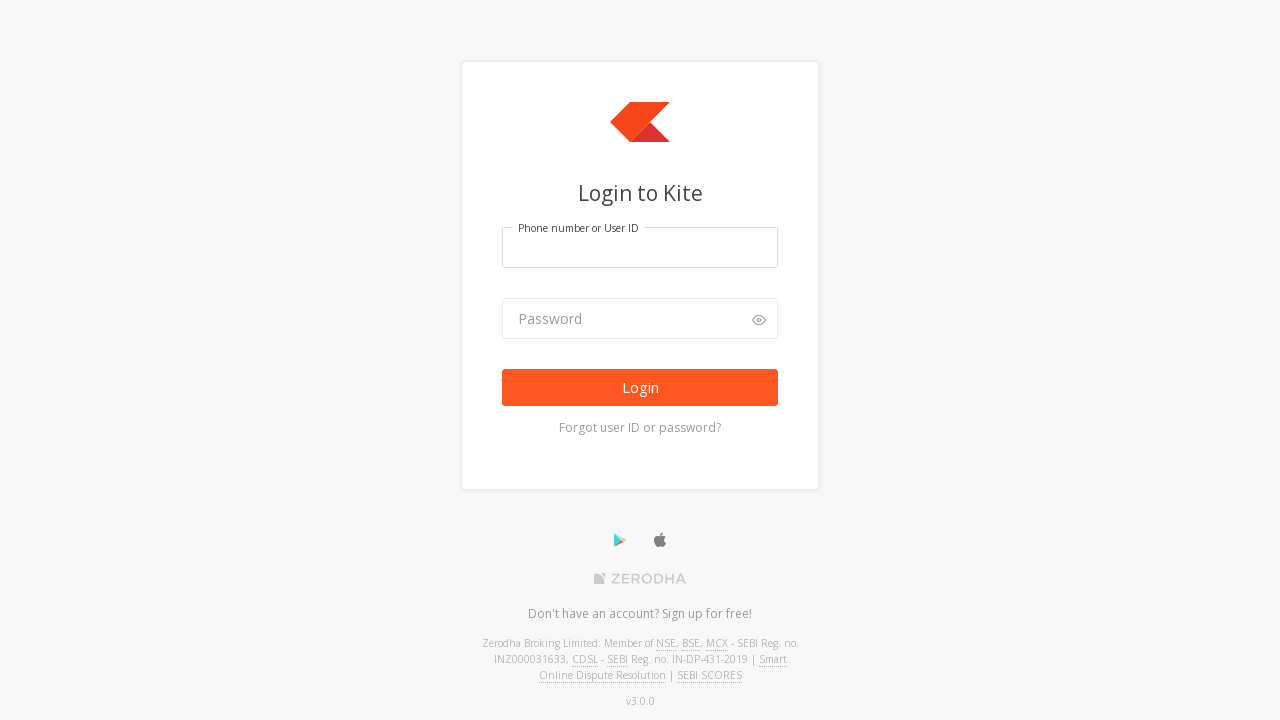

Clicked the 'Forgot User ID or Password' link at (640, 428) on a[class*='text-light']
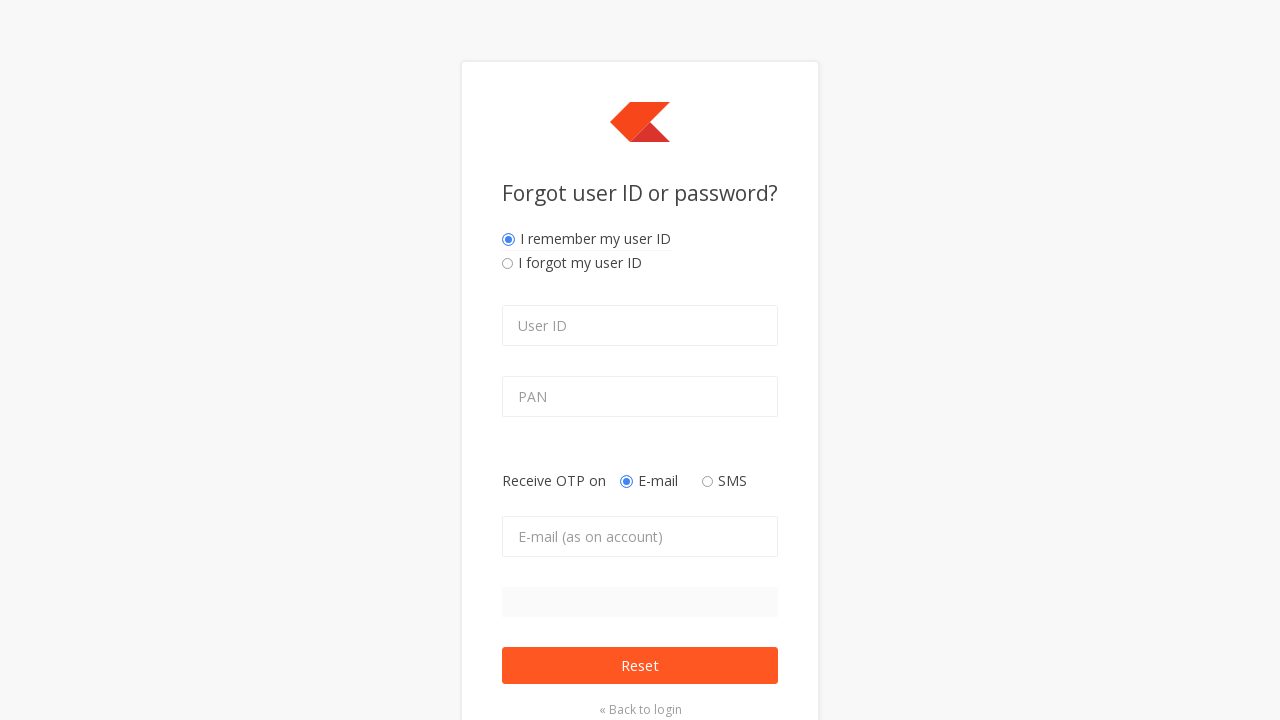

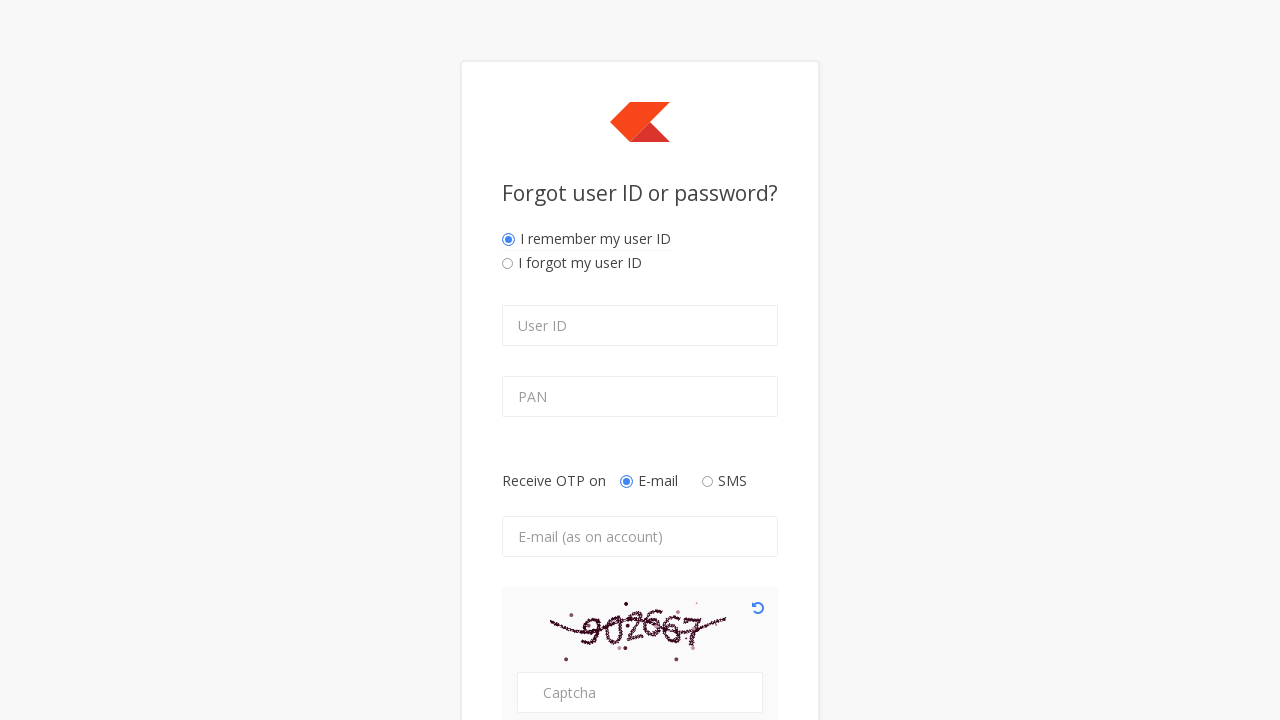